Tests window handling by opening a new window, switching to it, and closing it

Starting URL: https://www.hyrtutorials.com/p/window-handles-practice.html

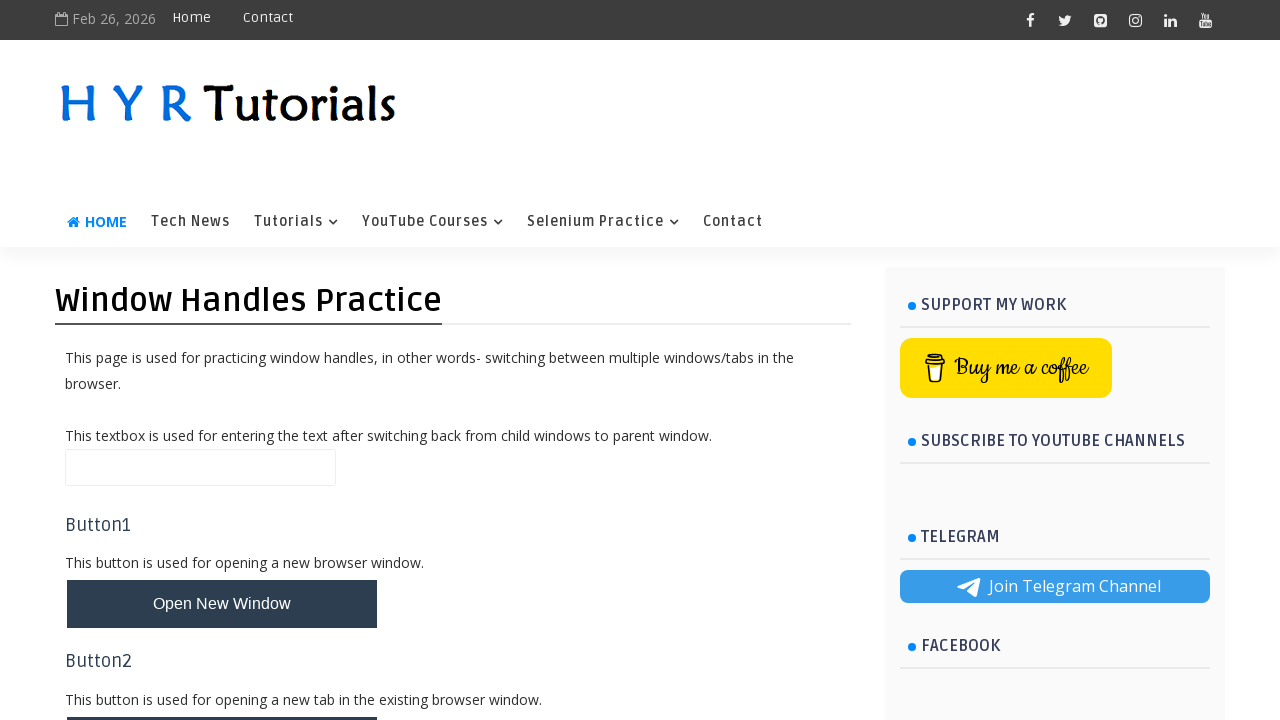

Clicked button to open new window at (222, 604) on #newWindowBtn
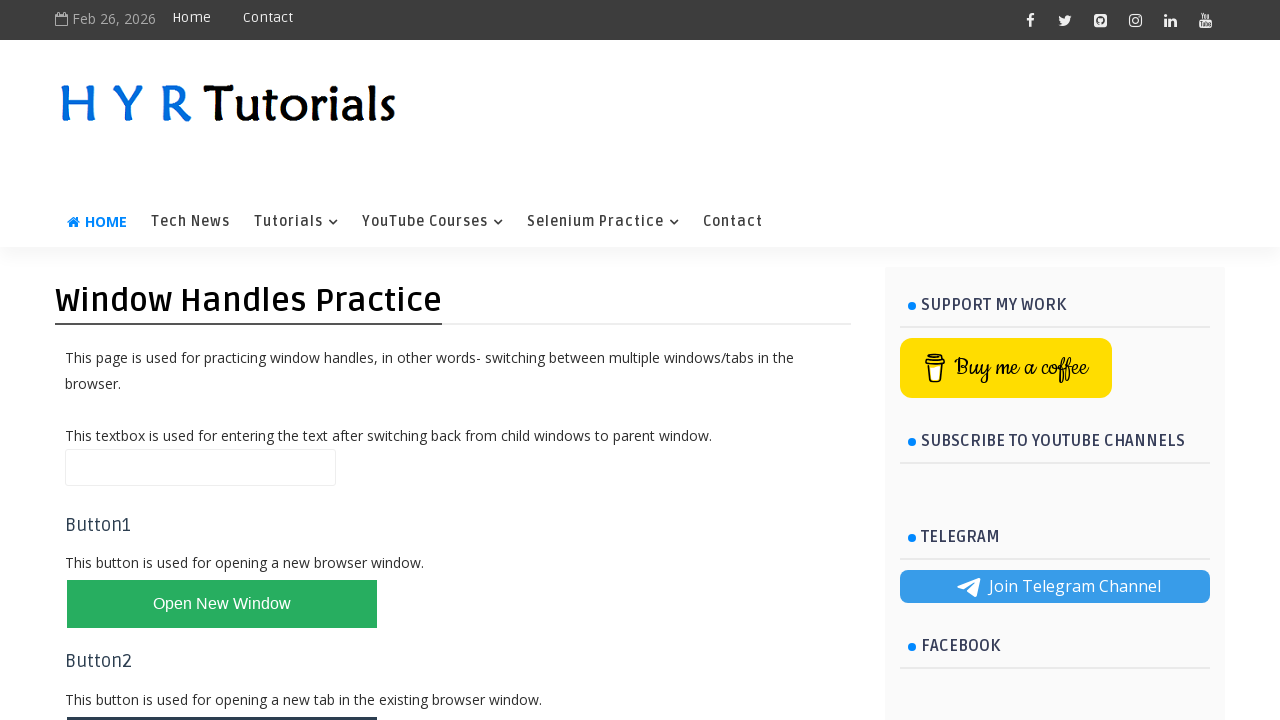

New window opened and captured
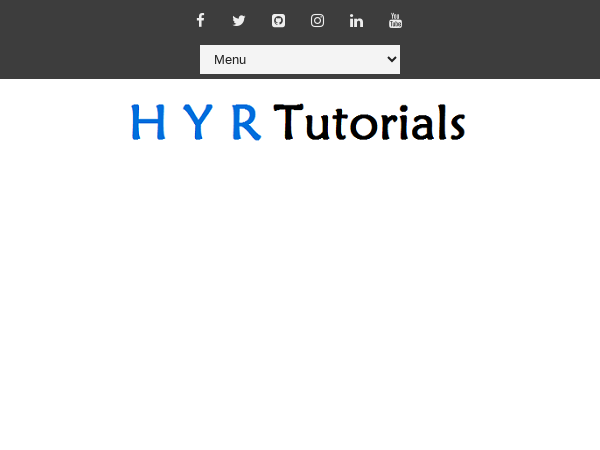

Closed the new window
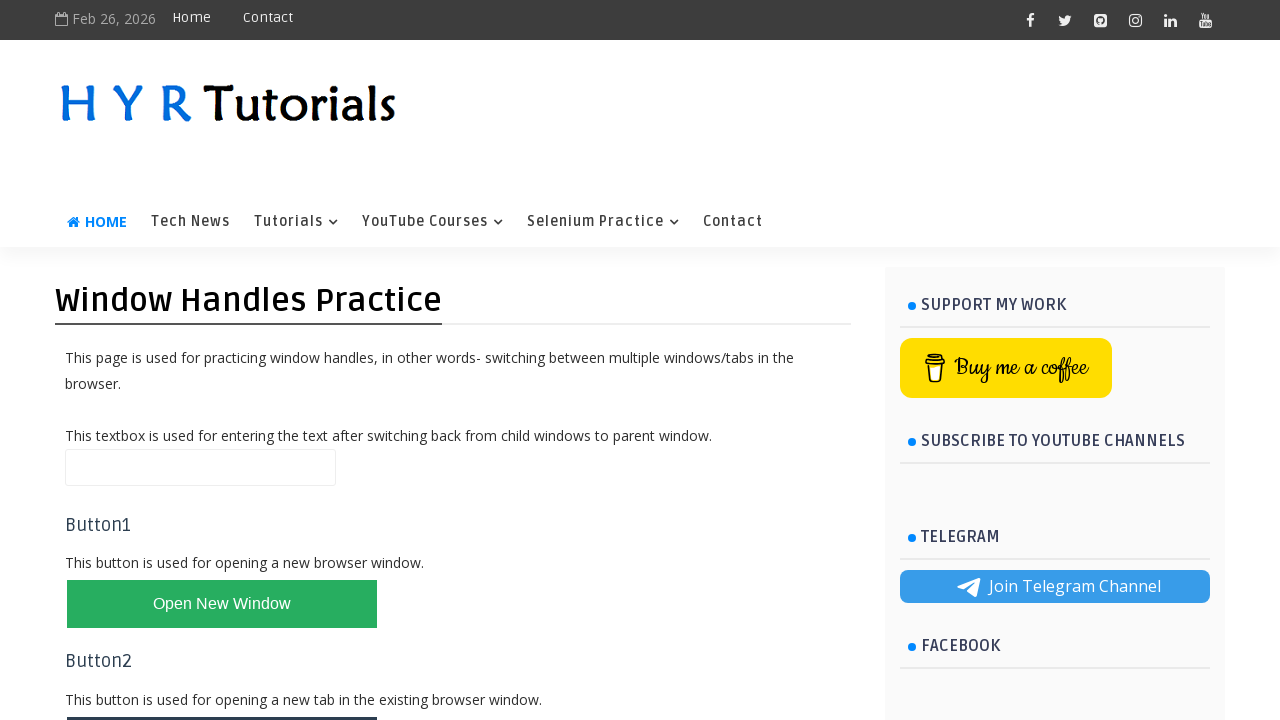

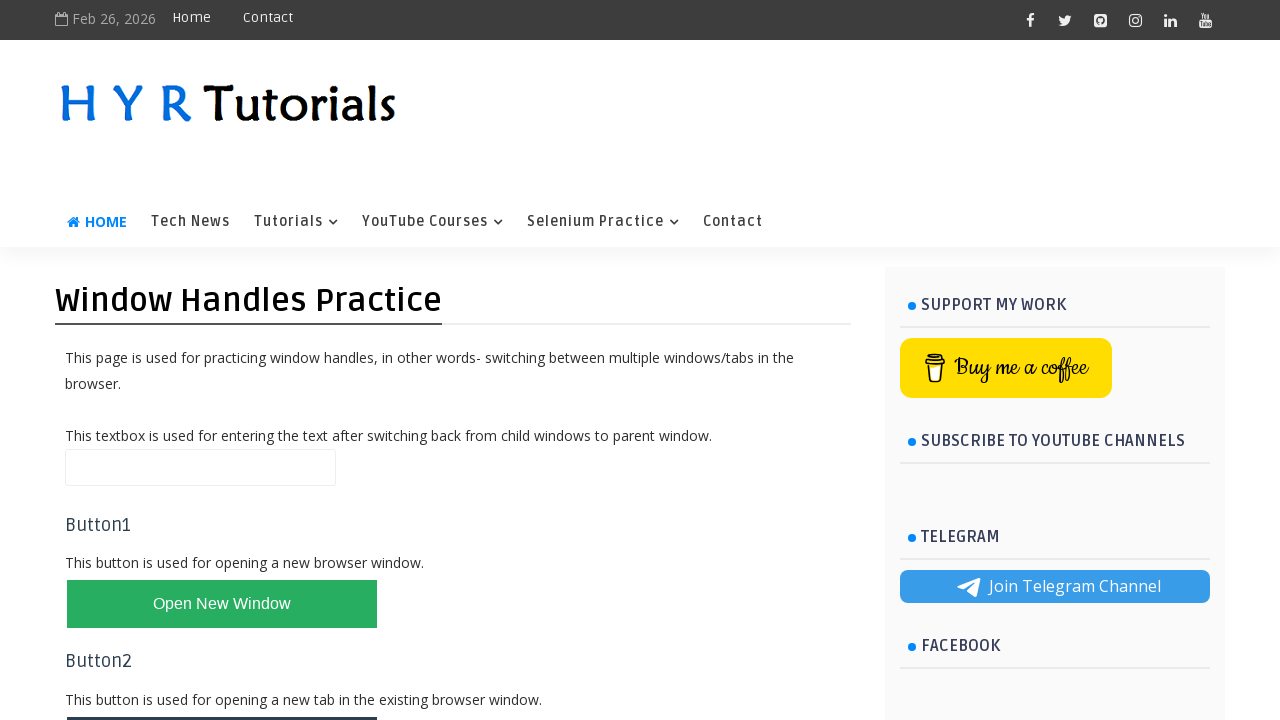